Opens a modal dialog, reads the text content, and closes it

Starting URL: https://demoqa.com/modal-dialogs

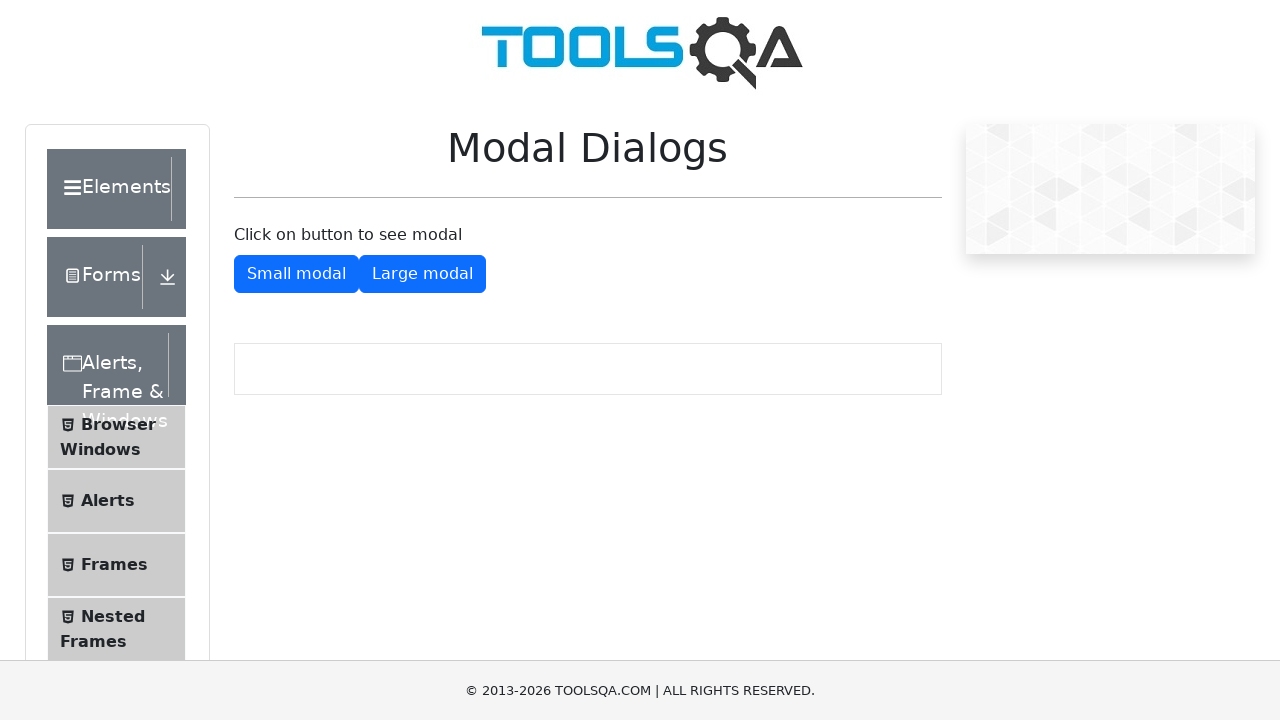

Clicked button to open small modal dialog at (296, 274) on #showSmallModal
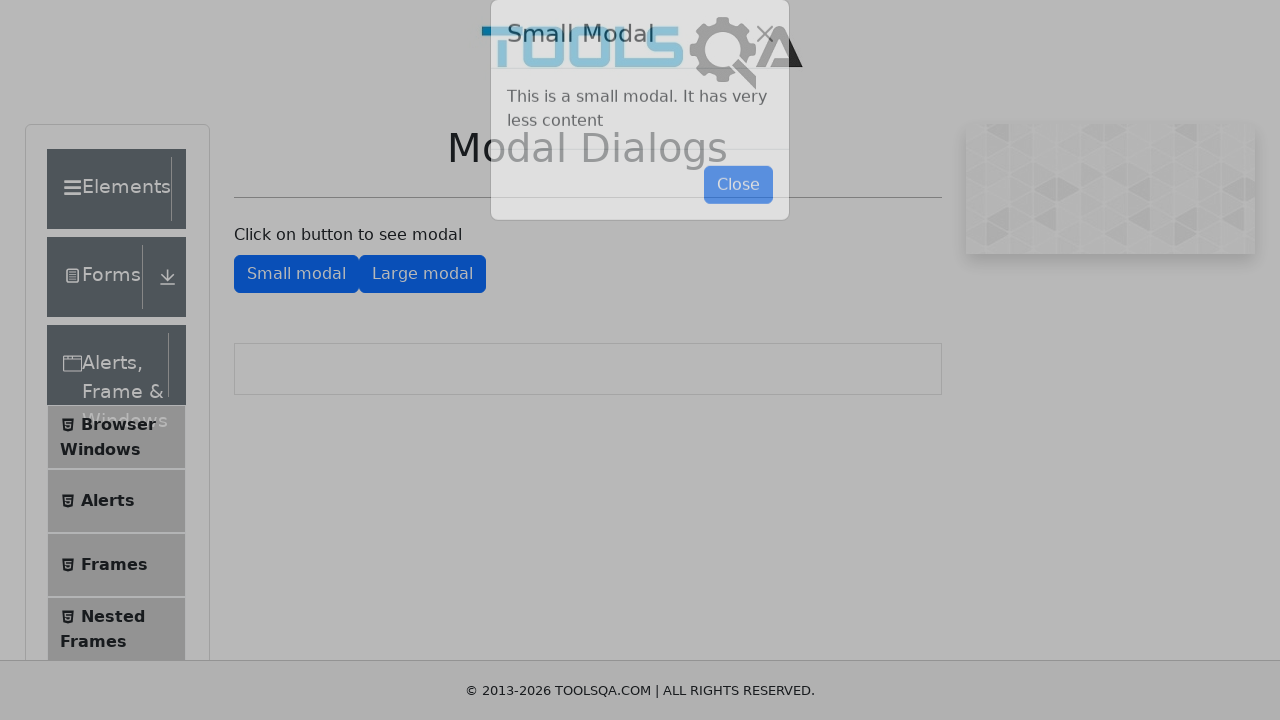

Modal dialog appeared with body content
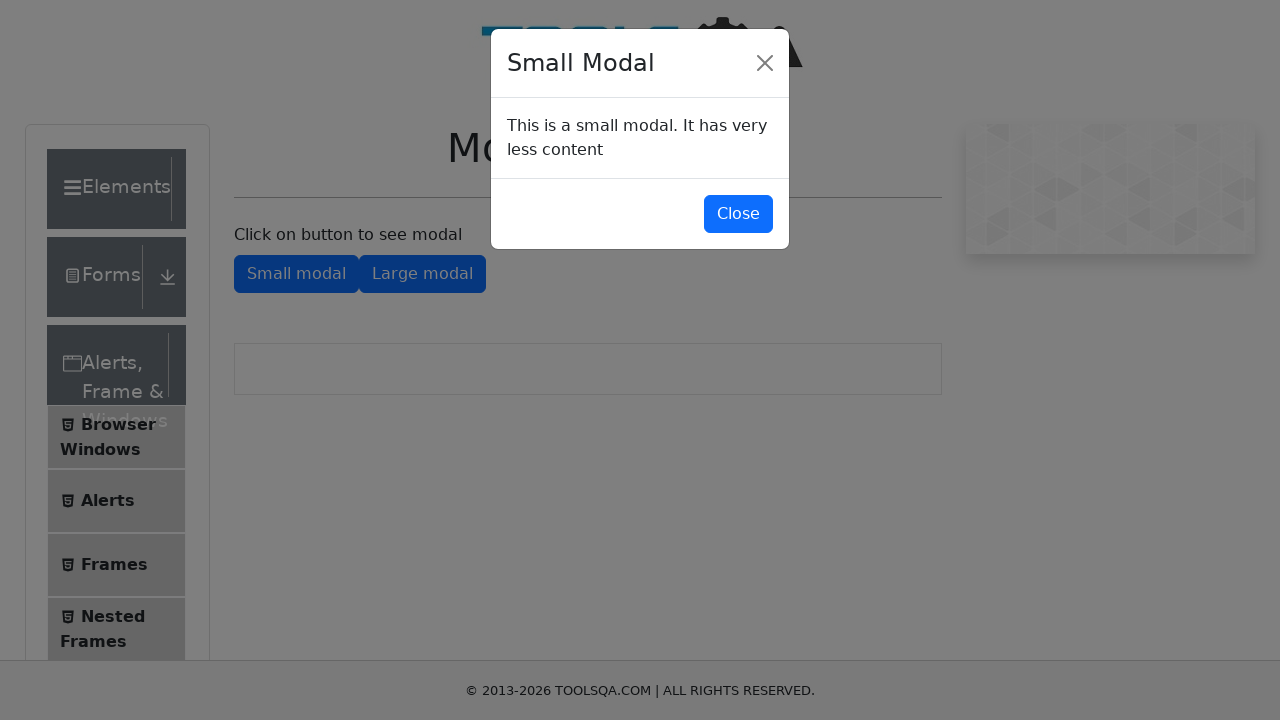

Read text content from modal body
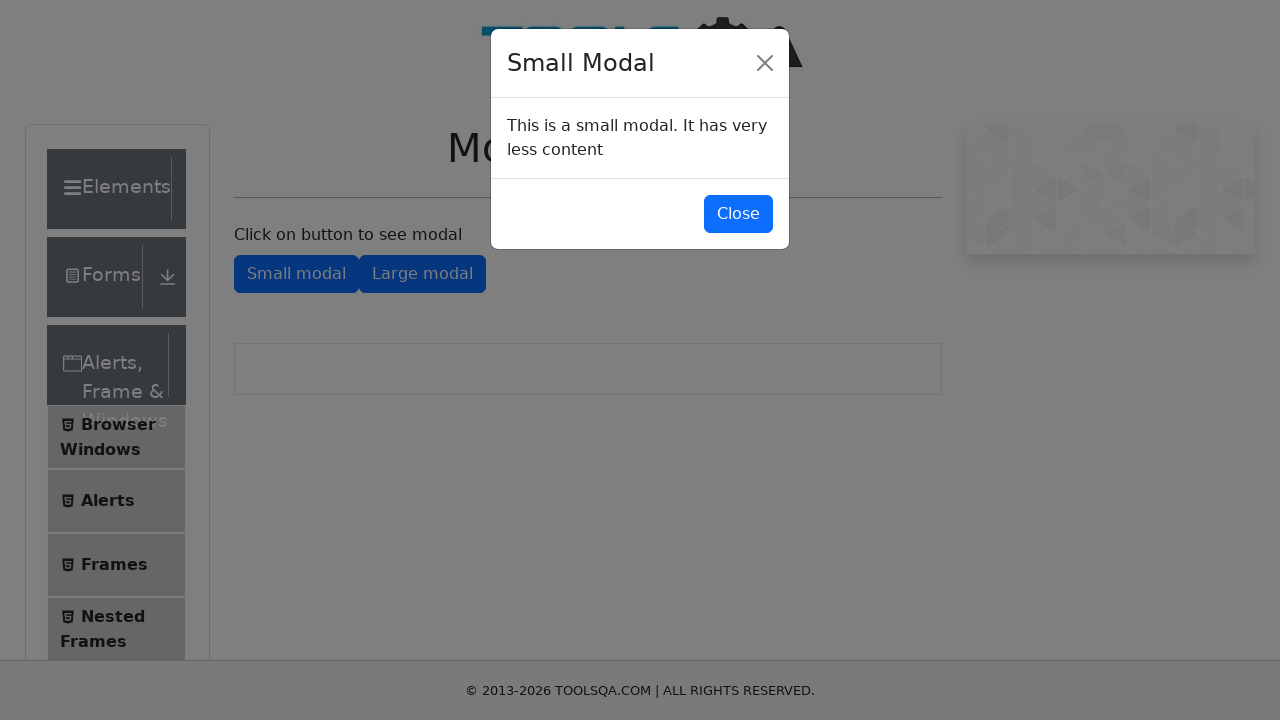

Clicked button to close modal dialog at (738, 214) on #closeSmallModal
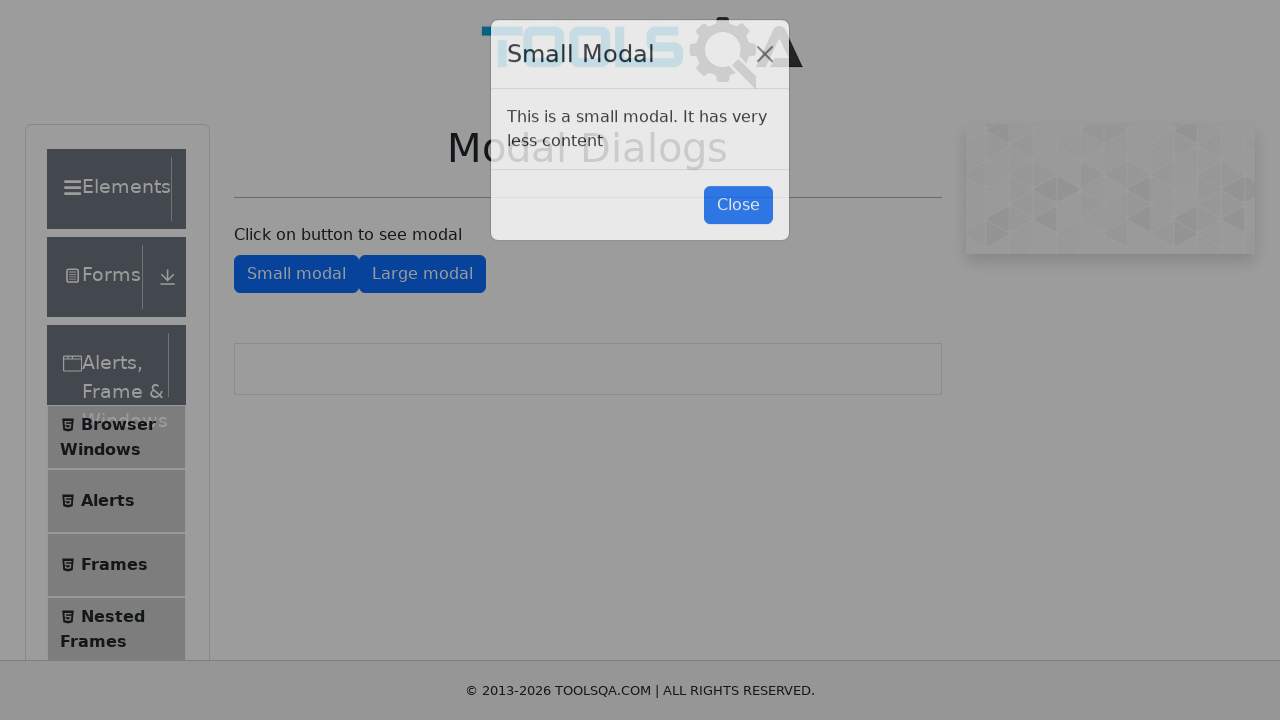

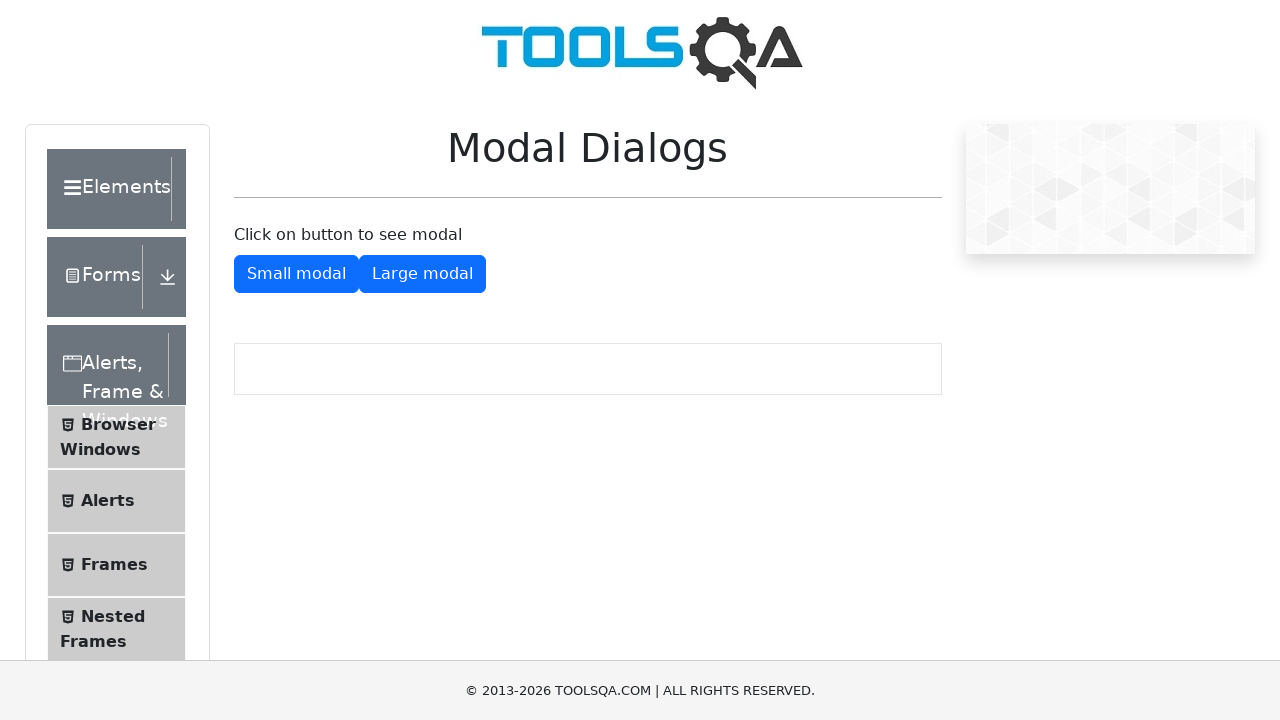